Tests JavaScript alert/prompt/confirm dialog handling by clicking a demo button, entering text into a prompt, dismissing it, and accepting a confirmation dialog.

Starting URL: https://javascript.info/alert-prompt-confirm

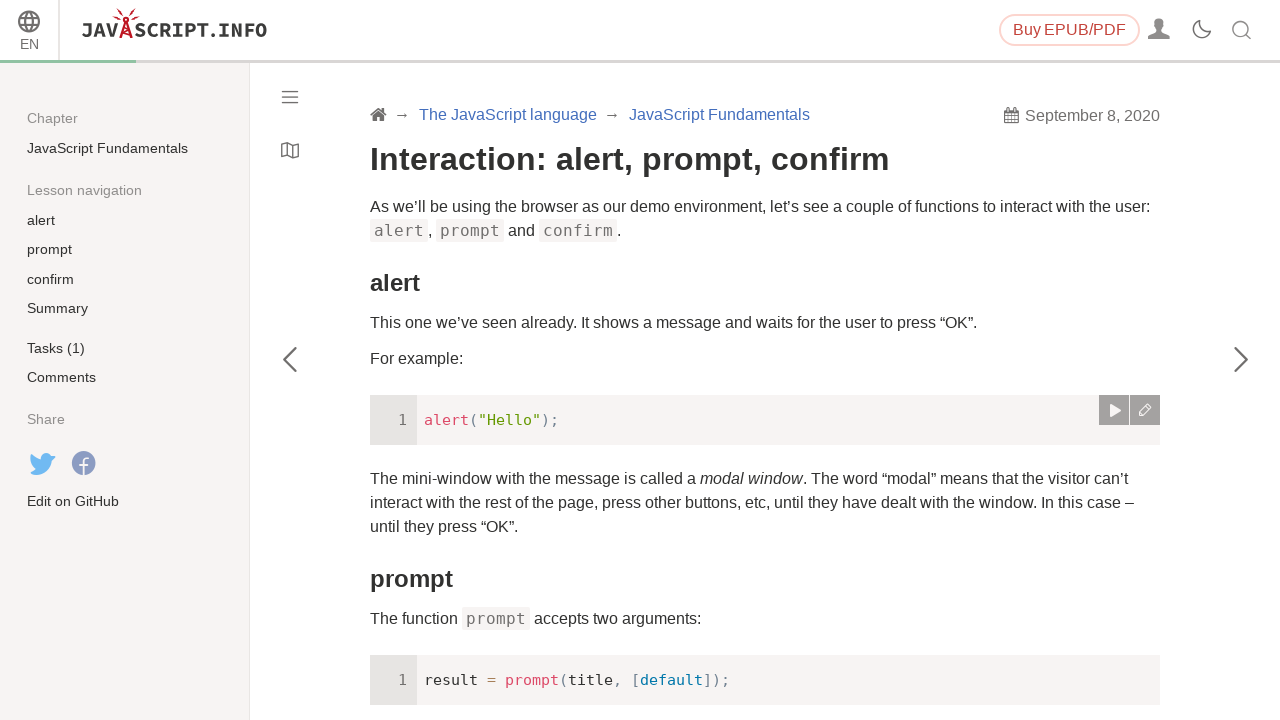

Clicked 'Run the demo' link to trigger prompt dialog at (420, 361) on text=Run the demo
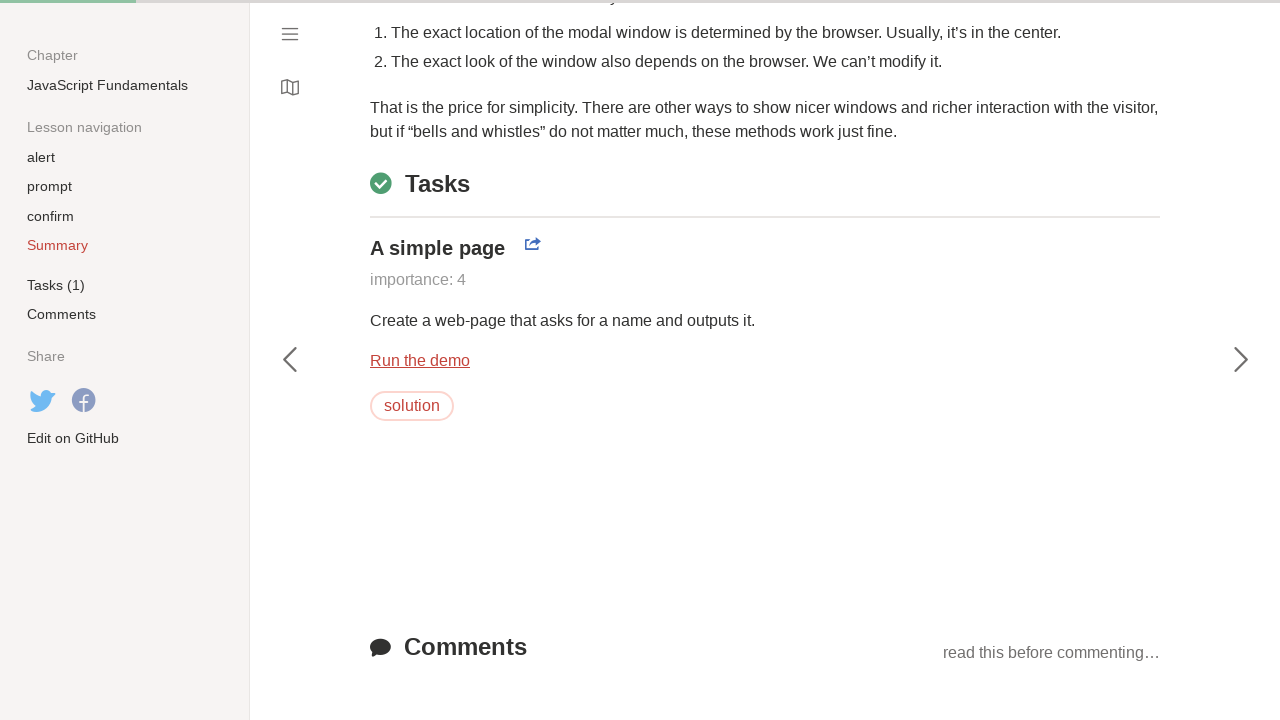

Set up handler to accept prompt dialog with text 'Sudhakar'
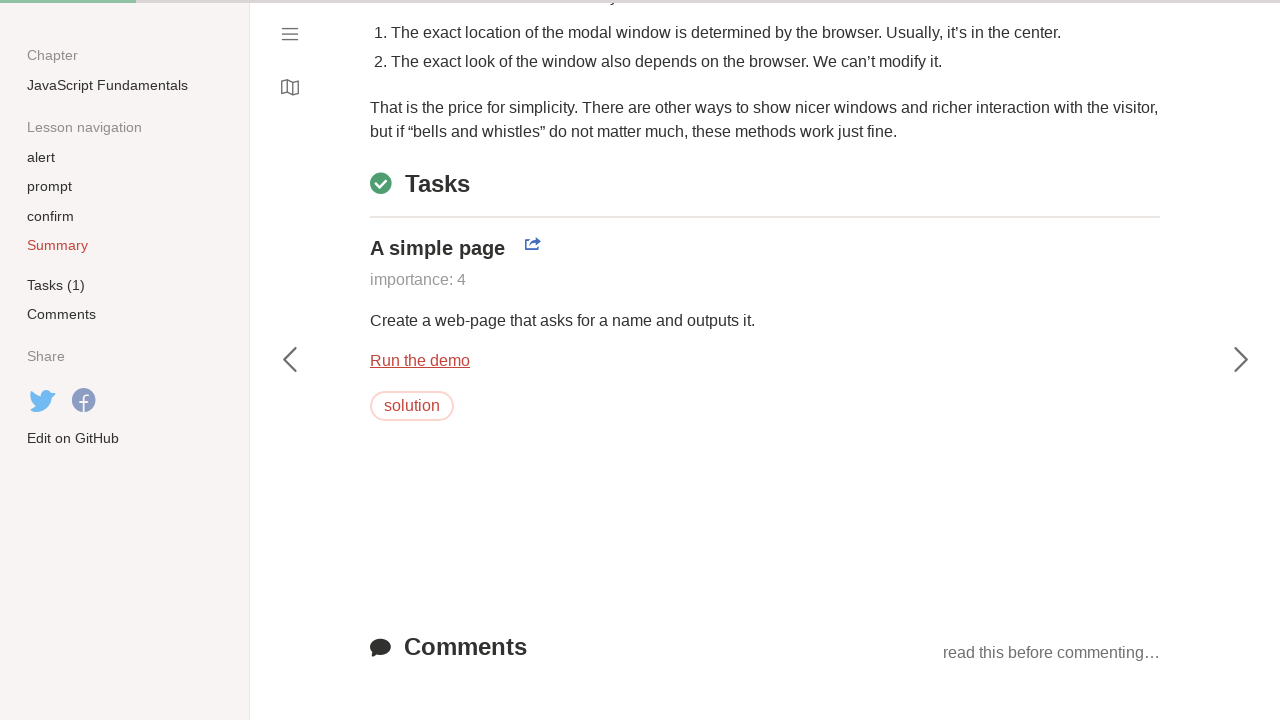

Waited 2 seconds for prompt dialog interaction to complete
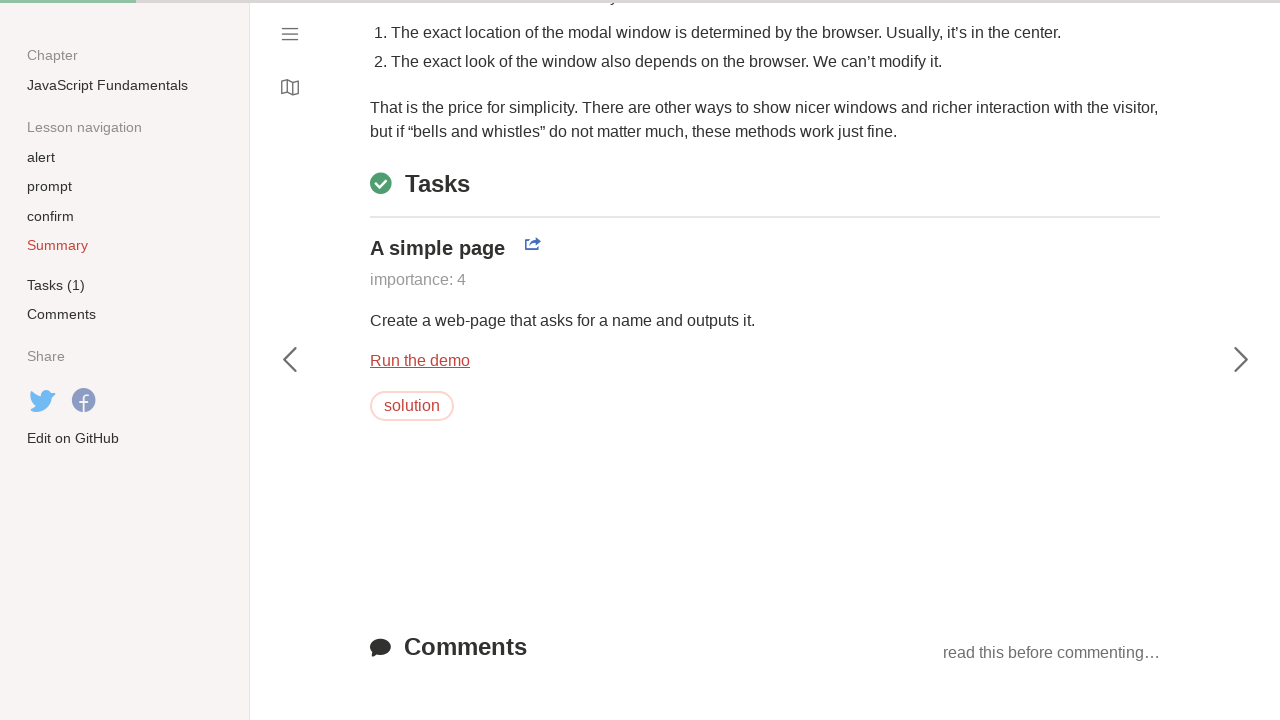

Set up handler to dismiss confirm dialog
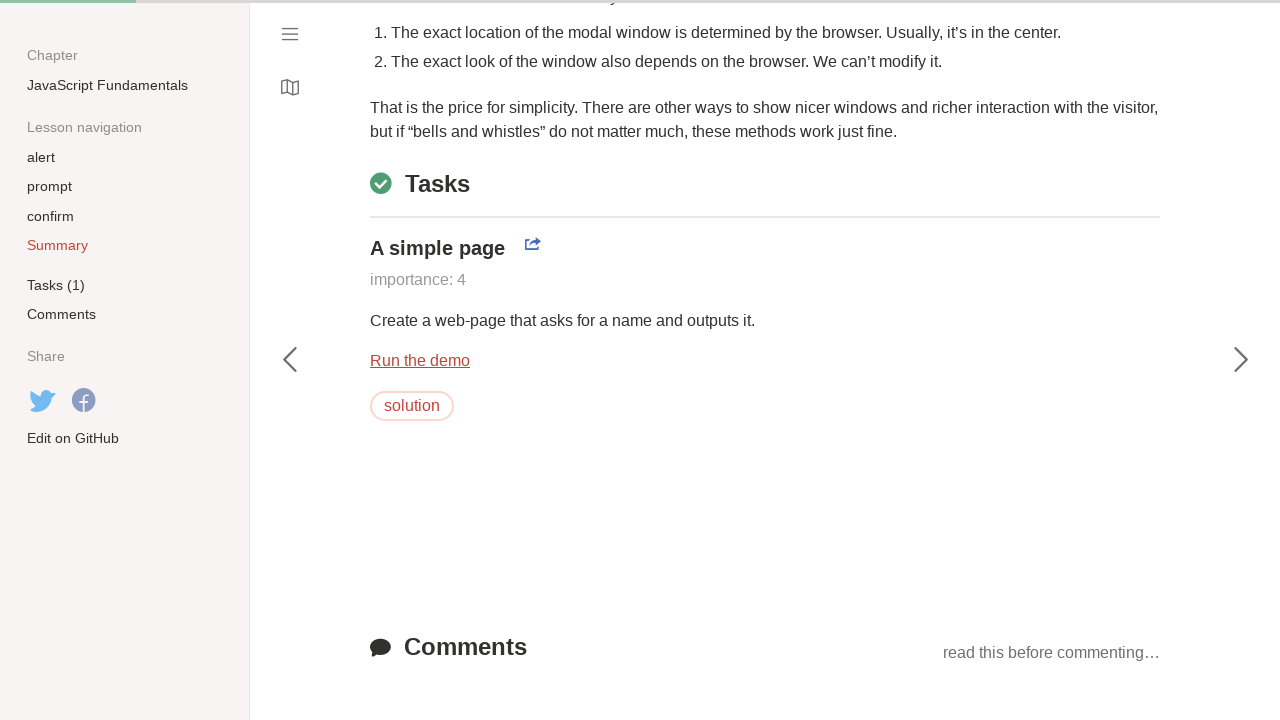

Waited 2 seconds for confirm dialog interaction
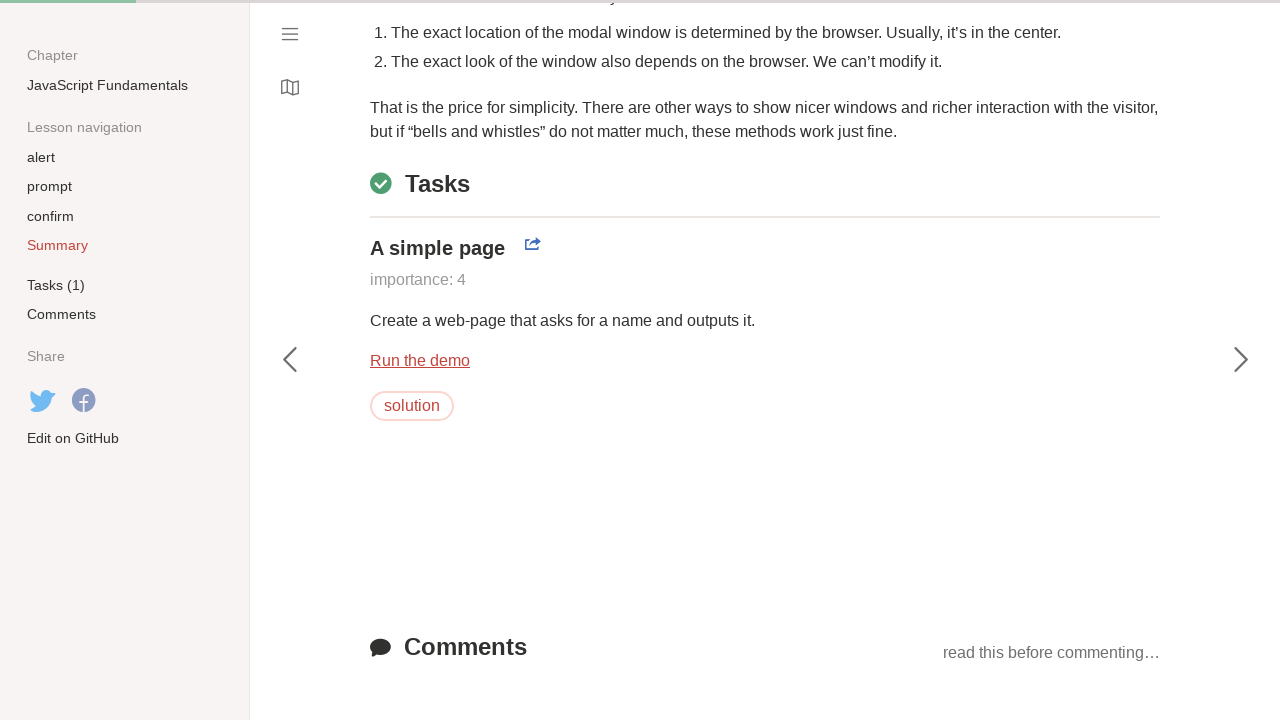

Set up handler to accept final dialog
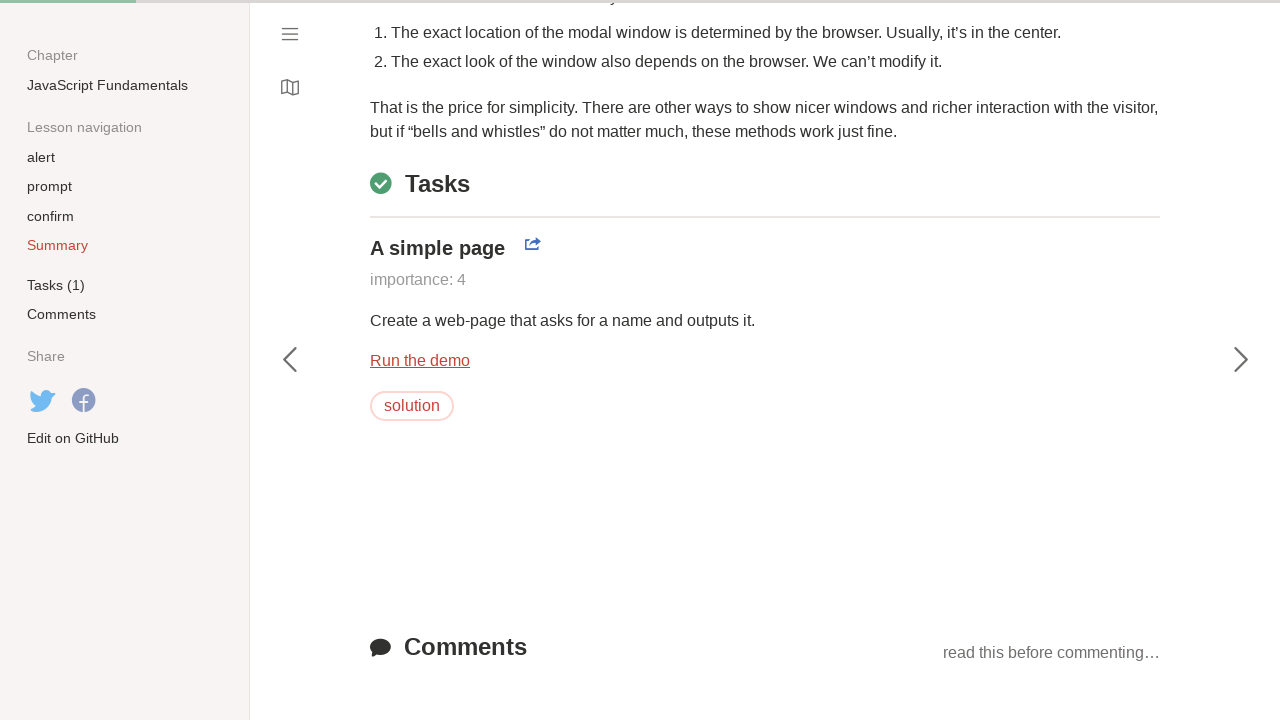

Waited 2 seconds for final dialog interaction to complete
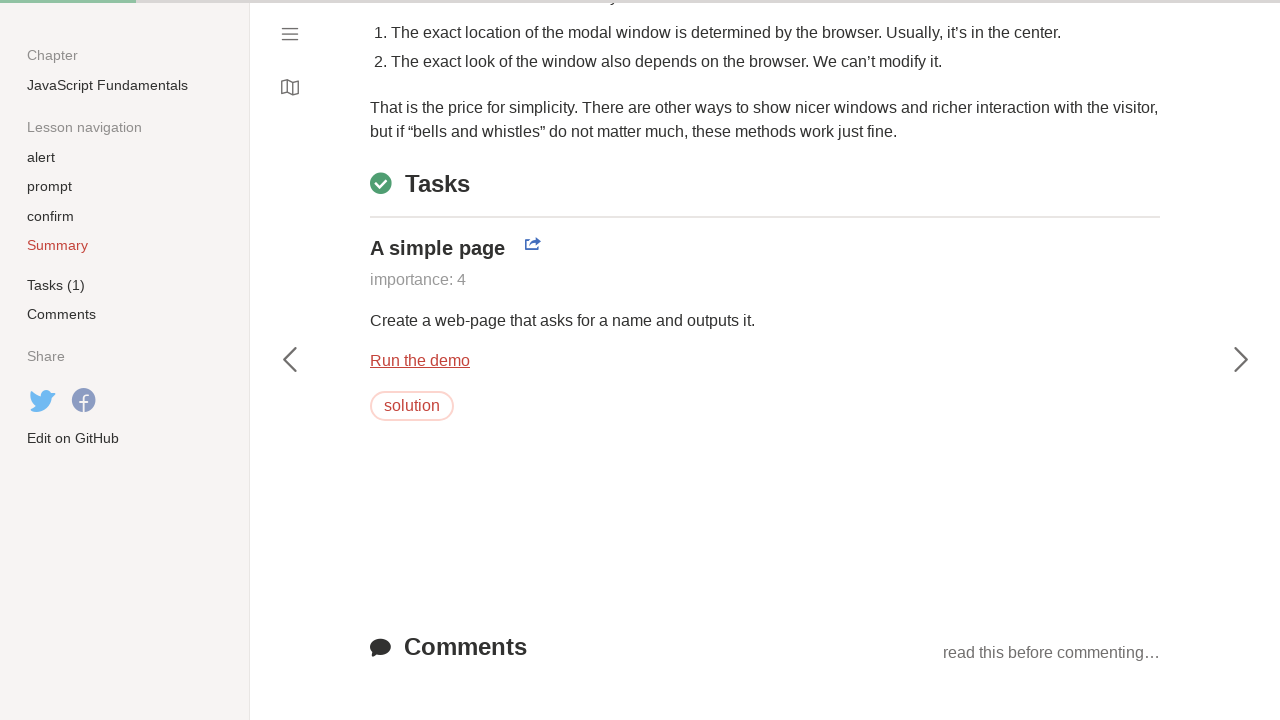

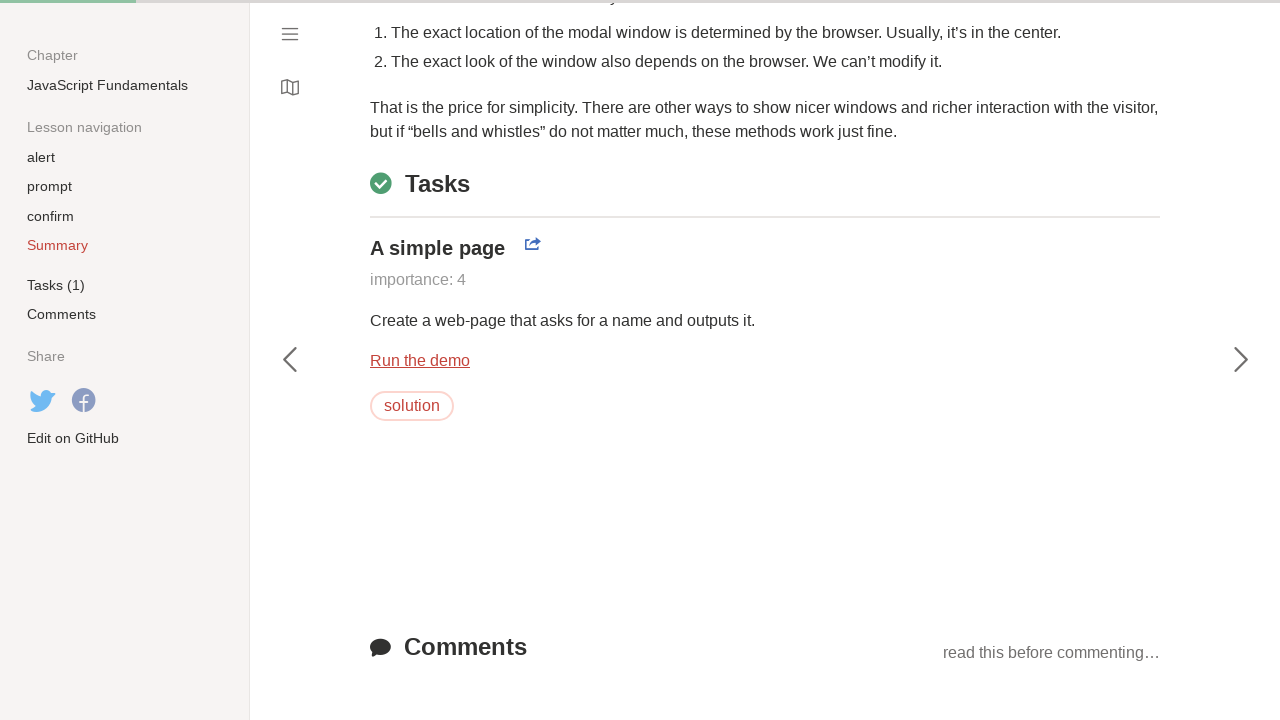